Tests the SpiceJet flight booking interface by clicking on the origin/destination input field and entering an airport code (BLR for Bangalore)

Starting URL: https://www.spicejet.com/

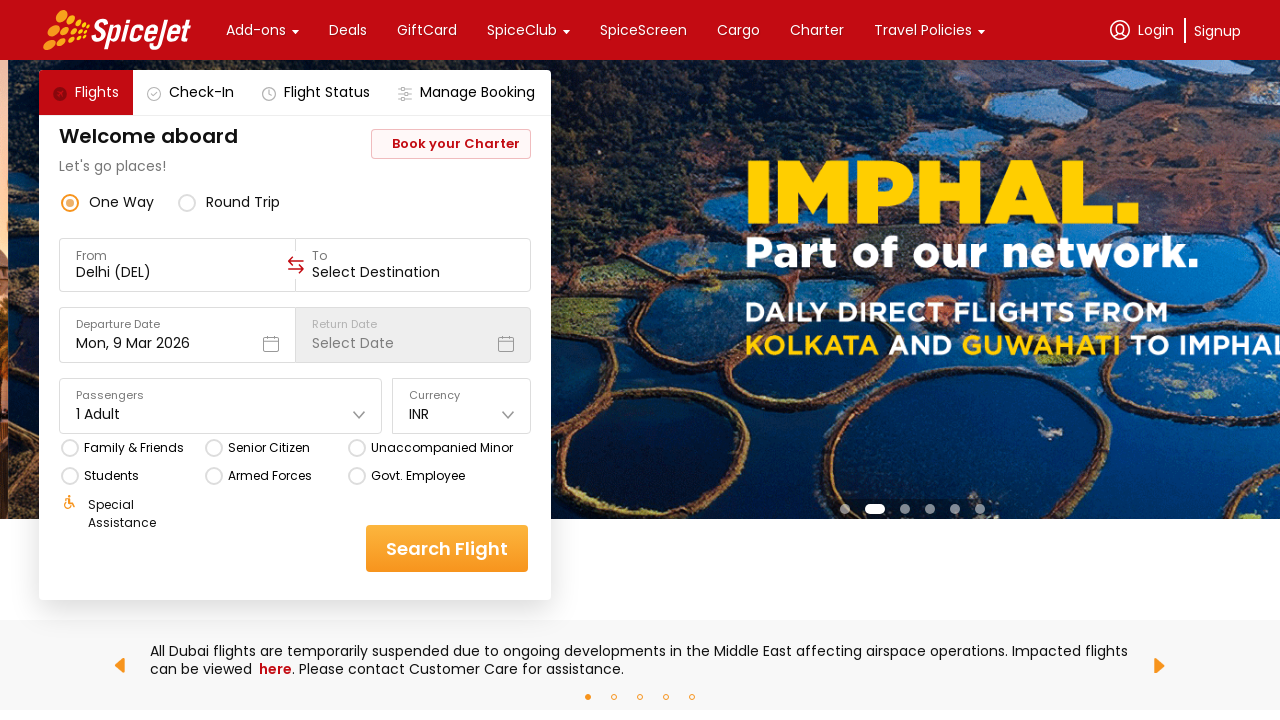

Clicked on the origin/departure airport input field at (178, 272) on xpath=//div[@data-testid='to-testID-origin']/div/div/input
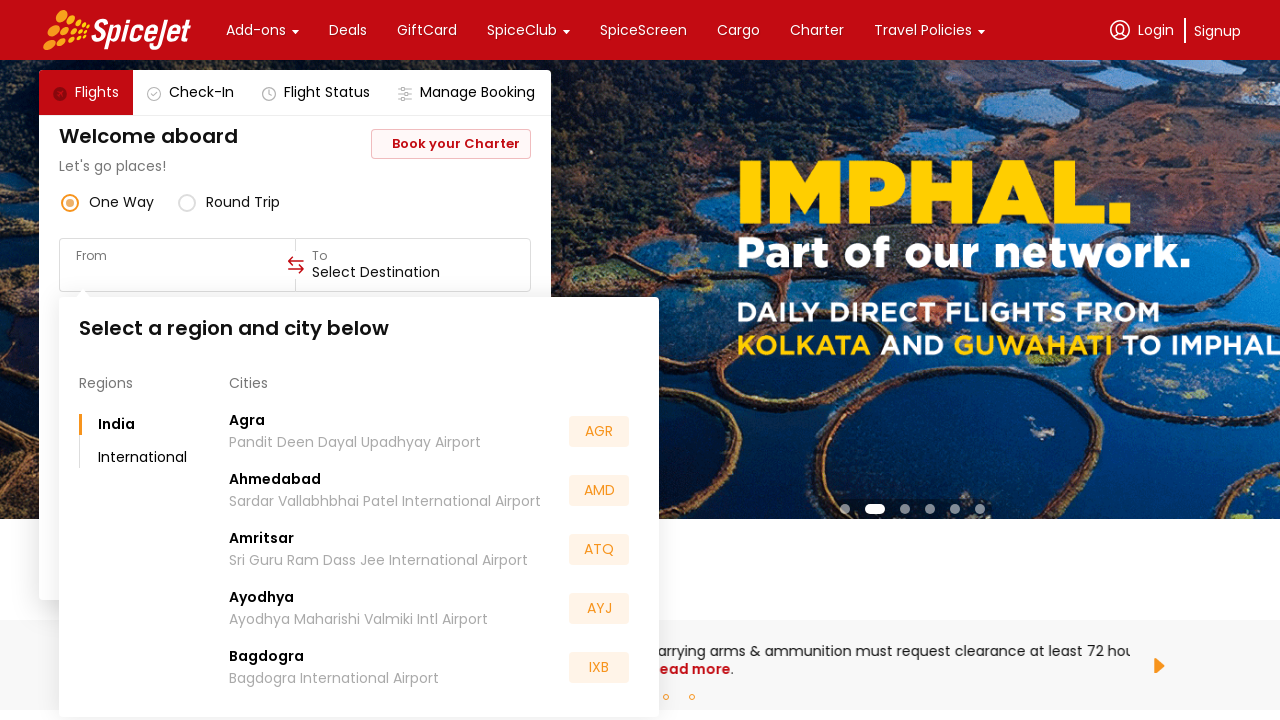

Entered airport code 'BLR' (Bangalore) in the origin field on xpath=//div[@data-testid='to-testID-origin']/div/div/input
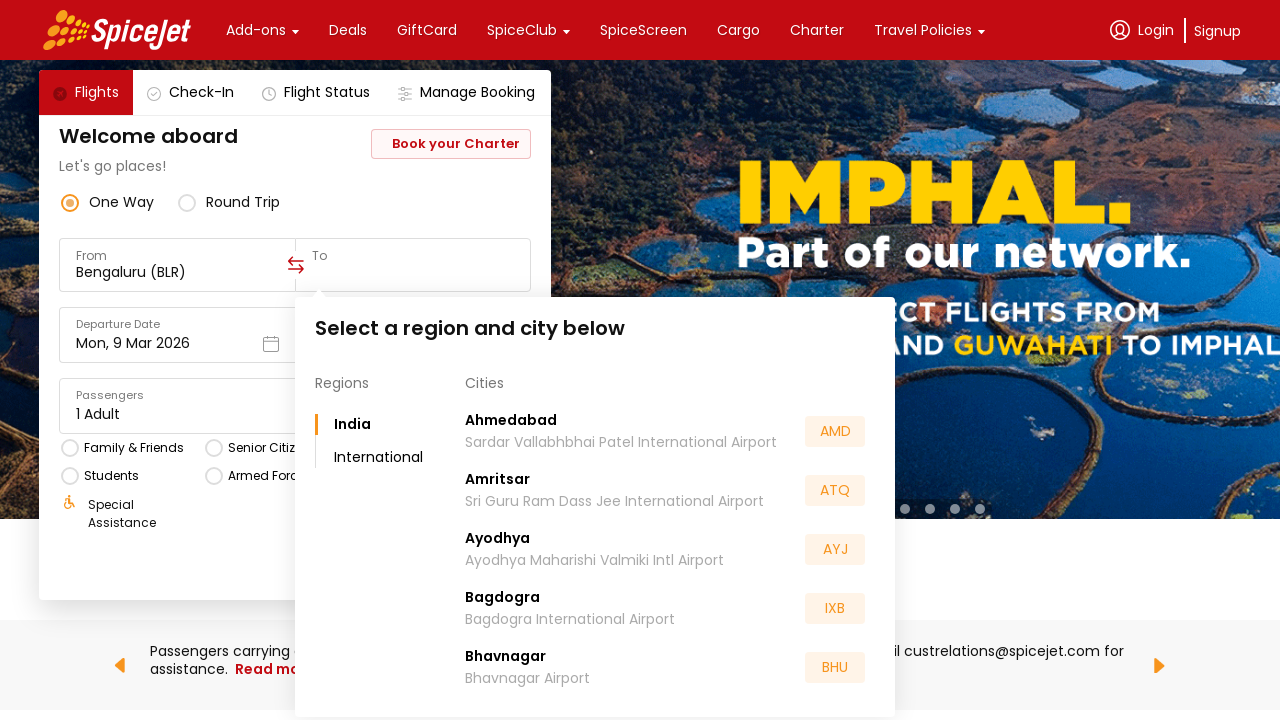

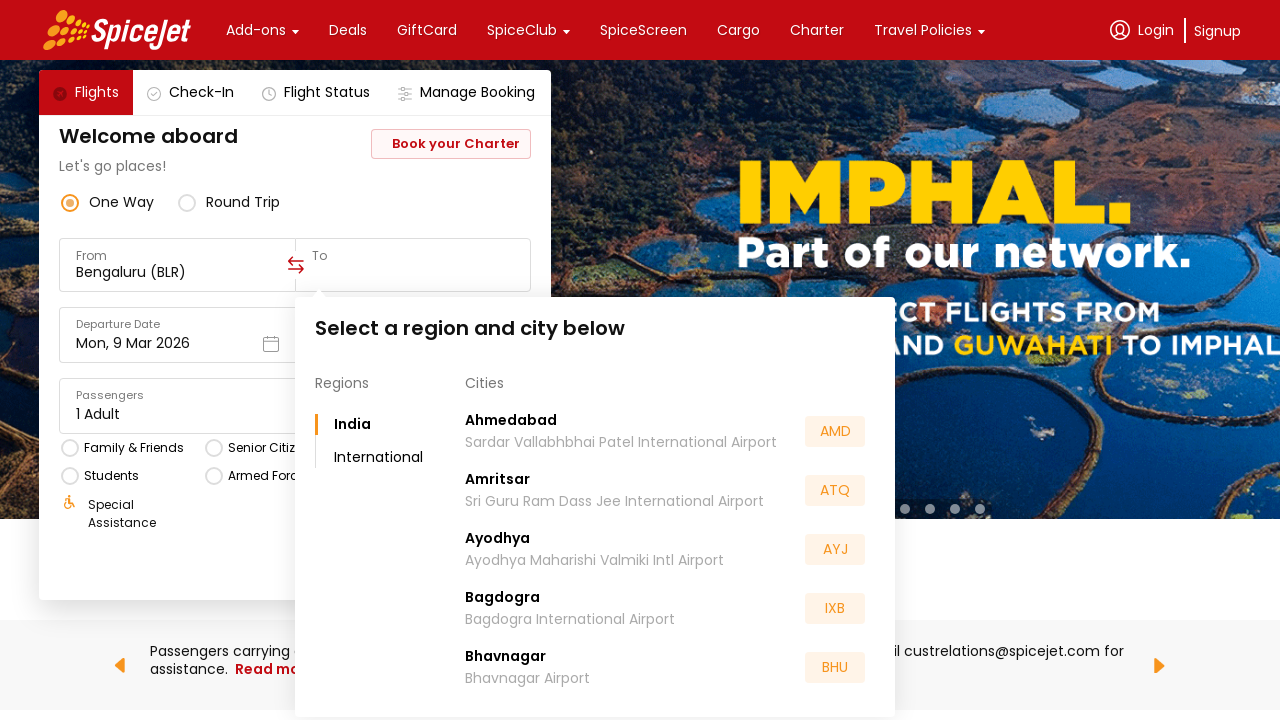